Tests that clicking the Due column header twice sorts the numeric values in descending order.

Starting URL: http://the-internet.herokuapp.com/tables

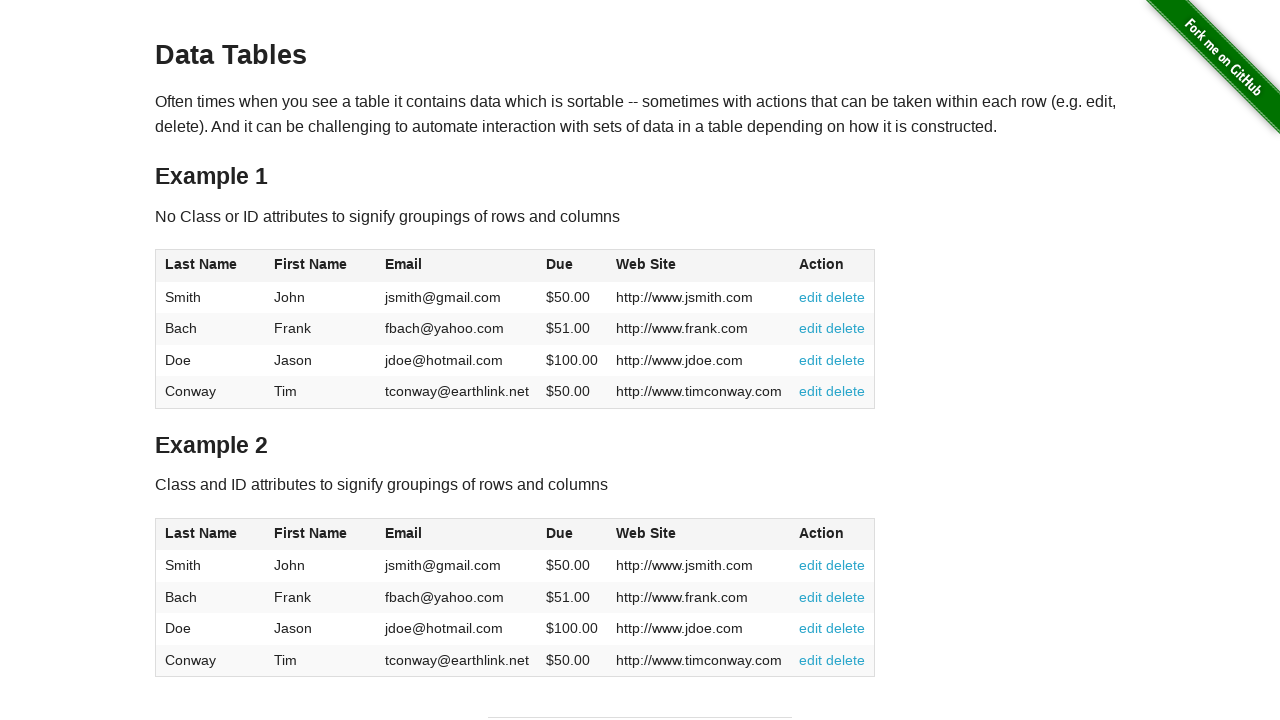

Clicked Due column header first time to sort ascending at (572, 266) on #table1 thead tr th:nth-of-type(4)
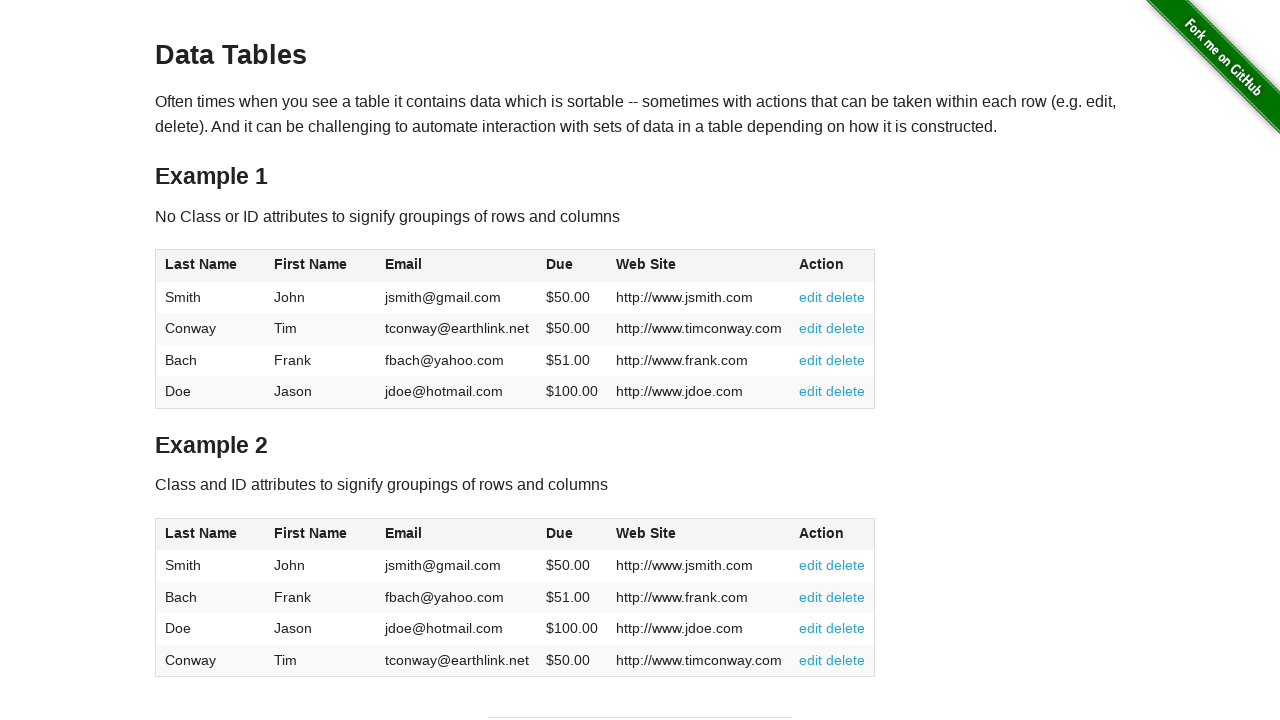

Clicked Due column header second time to sort descending at (572, 266) on #table1 thead tr th:nth-of-type(4)
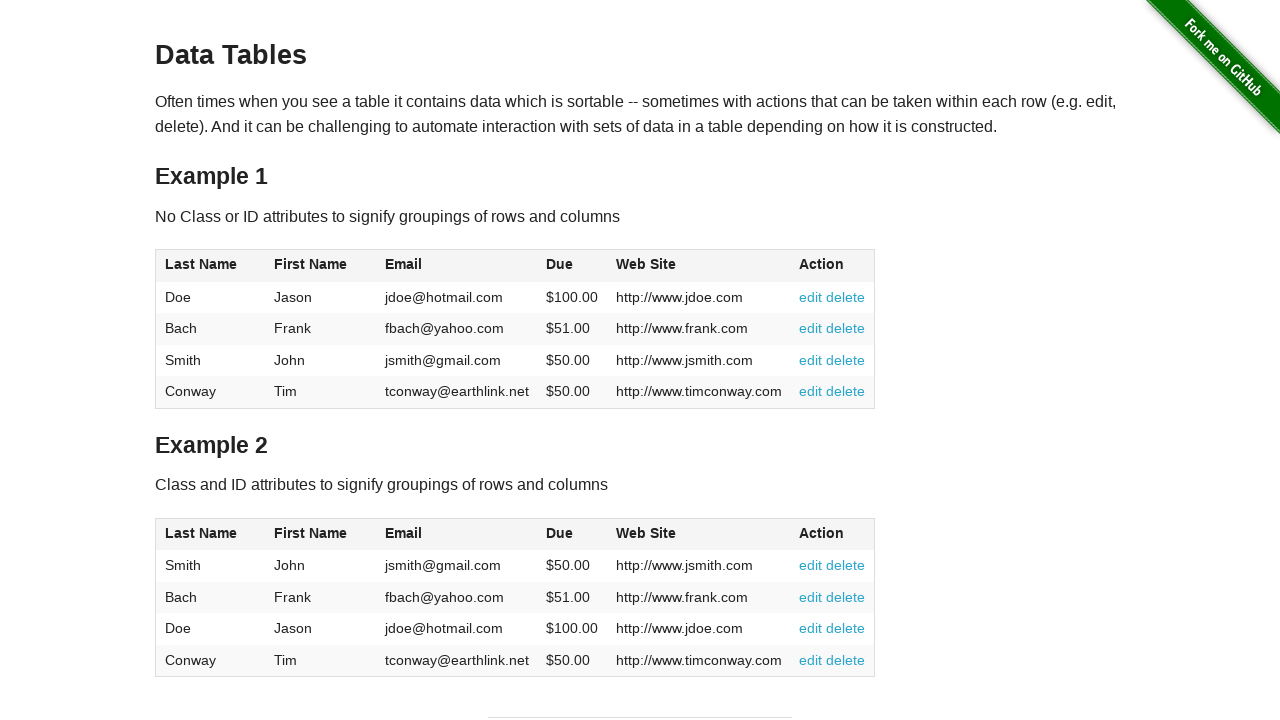

Due column cells loaded, displaying sorted data in descending order
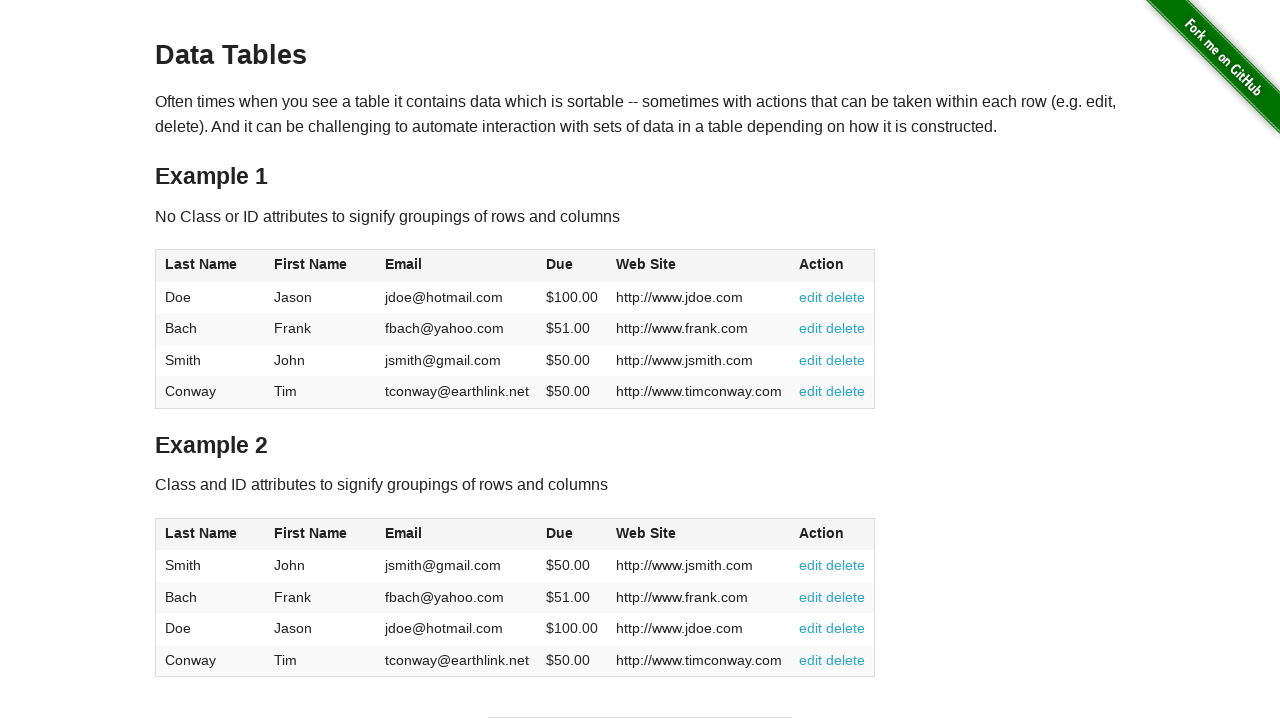

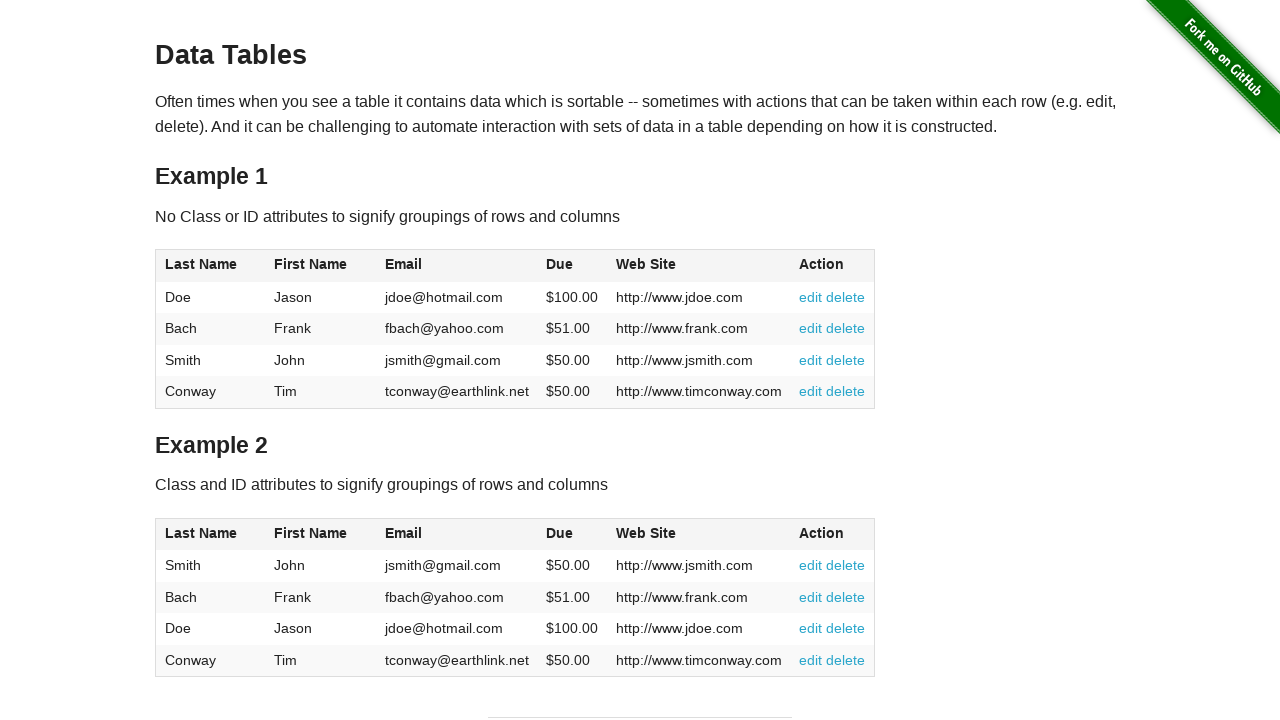